Tests implicit wait functionality by navigating to a page with loading images and waiting for a landscape image to appear, then verifying its source attribute contains "landscape".

Starting URL: https://bonigarcia.dev/selenium-webdriver-java/loading-images.html

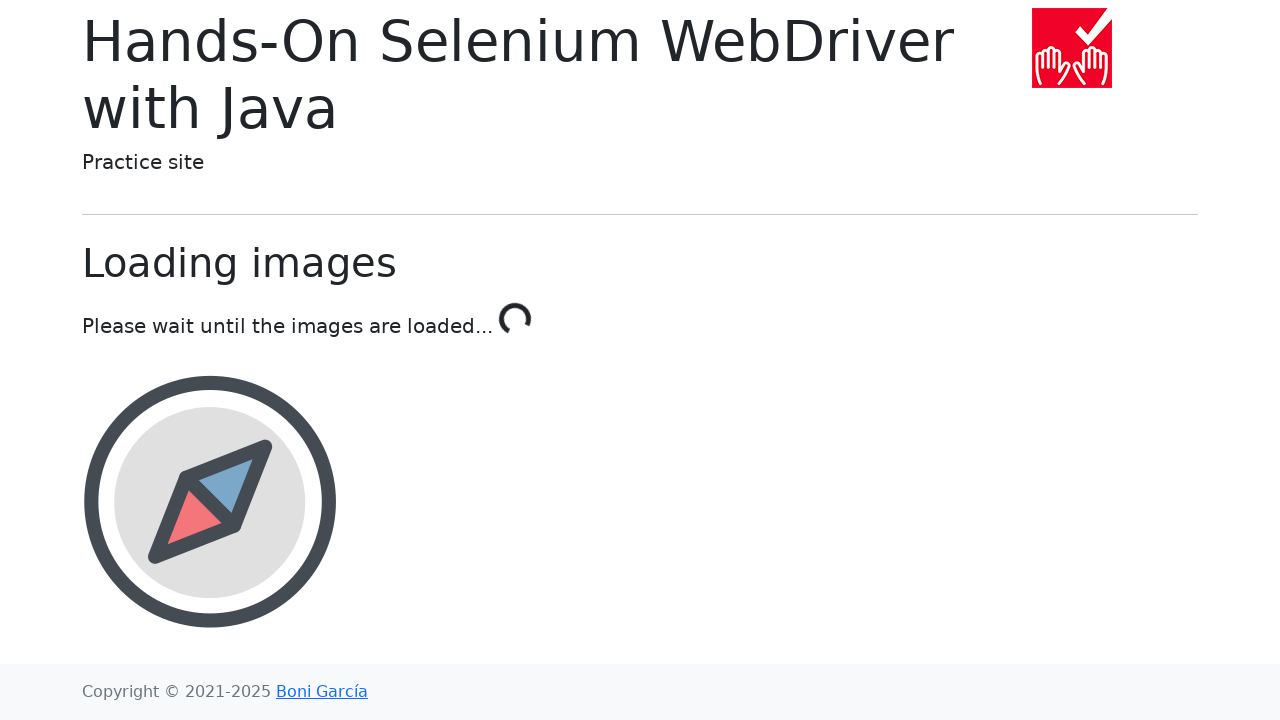

Navigated to loading images test page
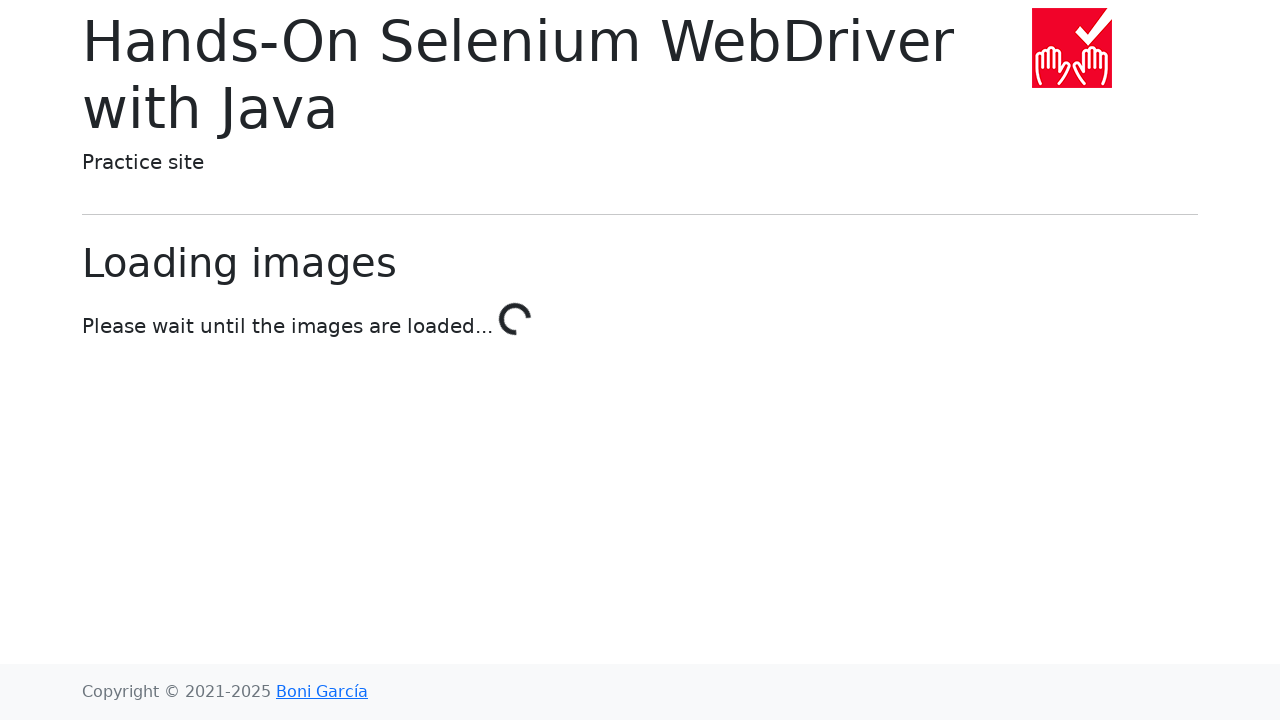

Waited for landscape image element to appear on page
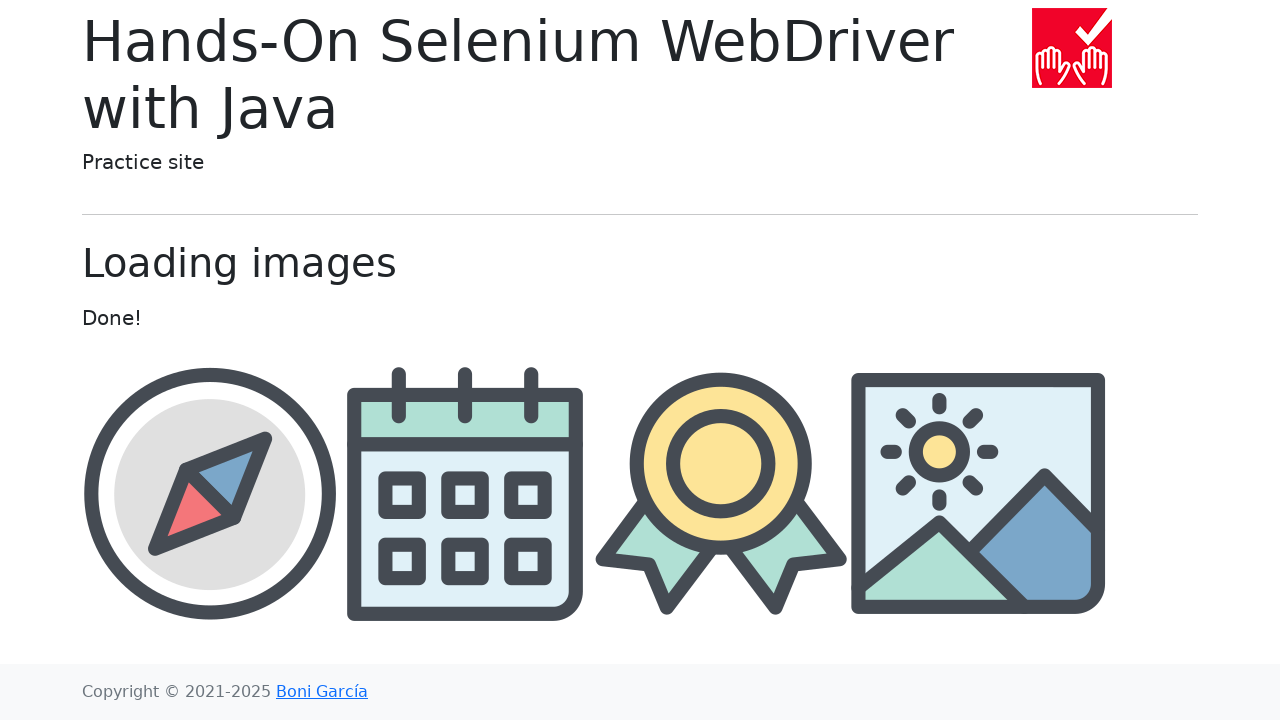

Retrieved src attribute from landscape image element
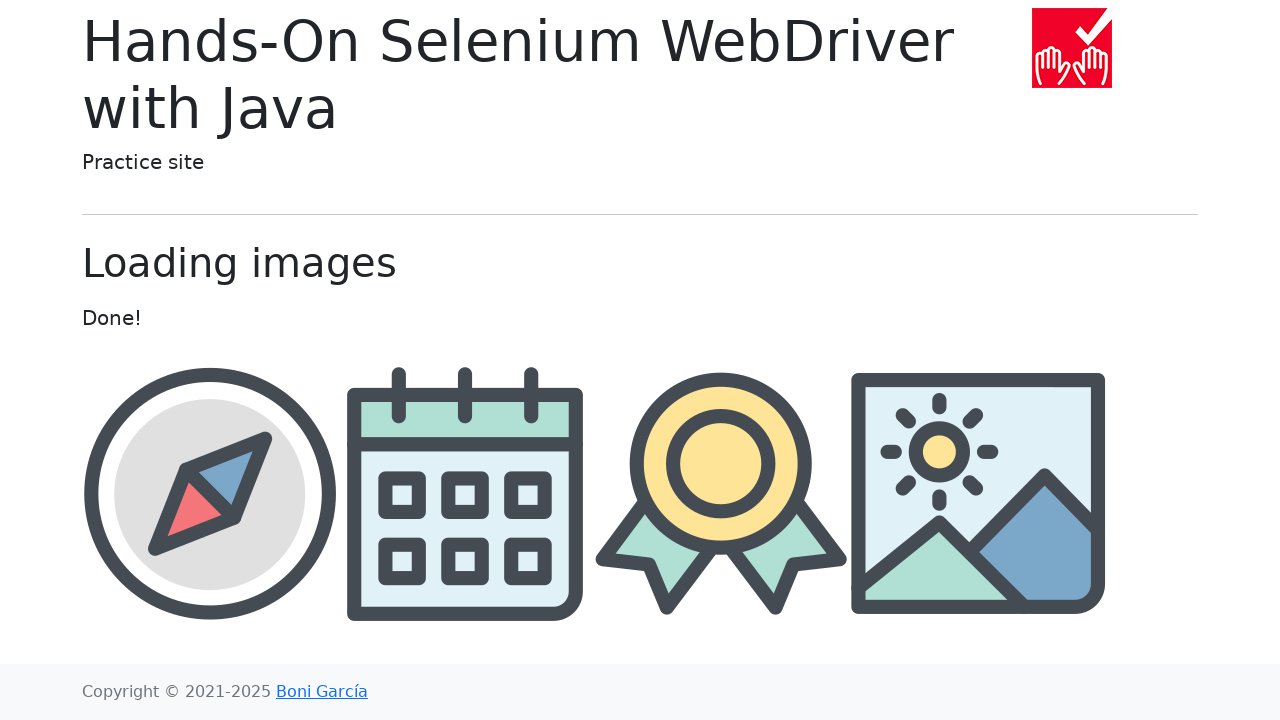

Verified that landscape image src attribute contains 'landscape'
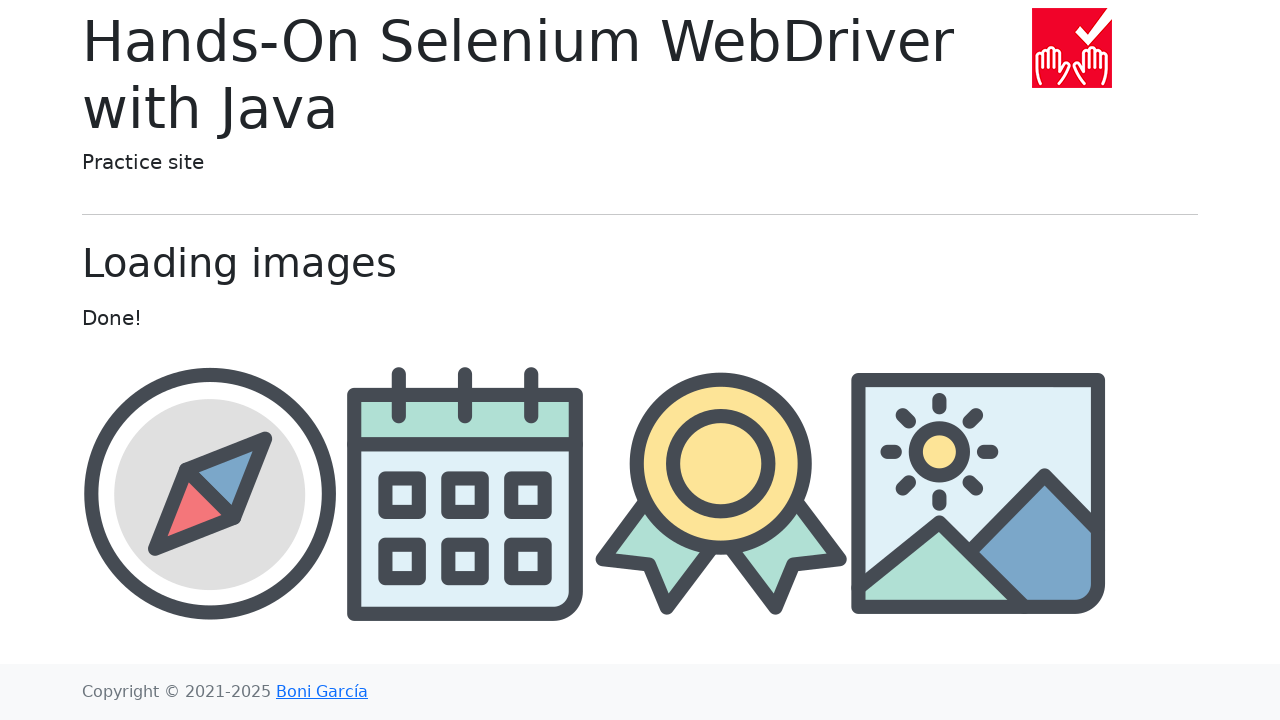

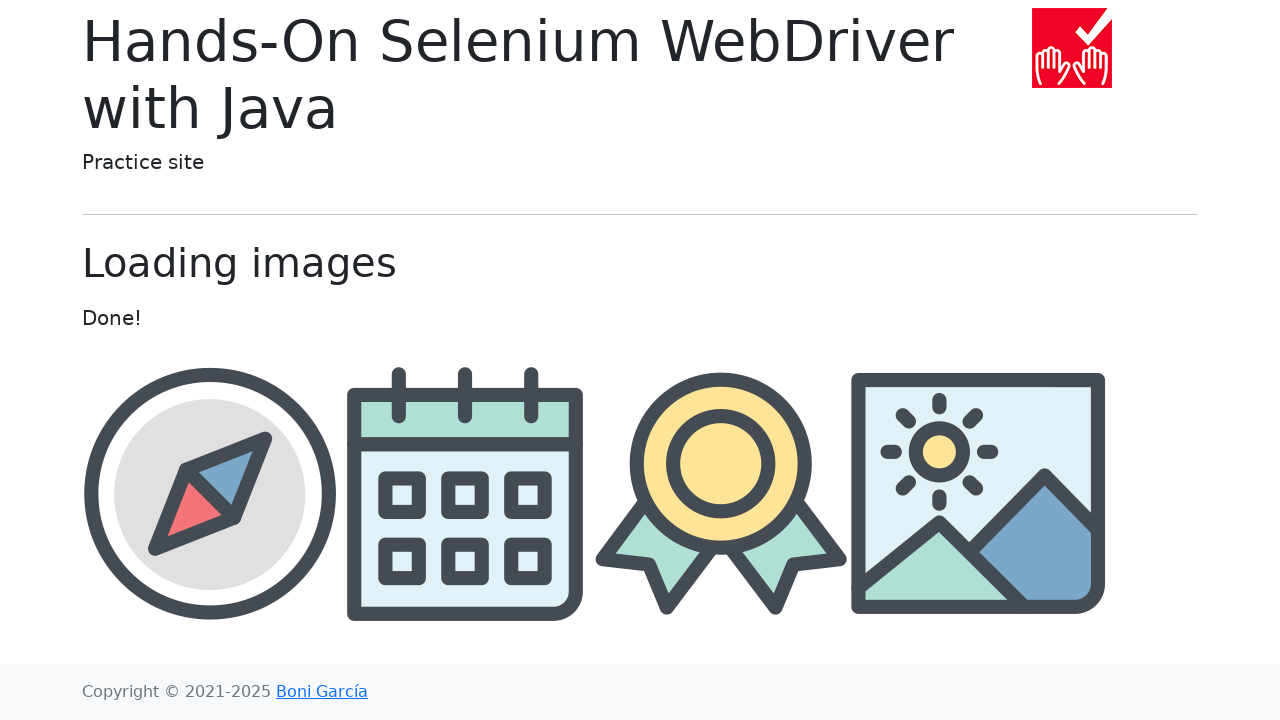